Navigates to Hepsiburada website and takes a screenshot of the page

Starting URL: https://hepsiburada.com

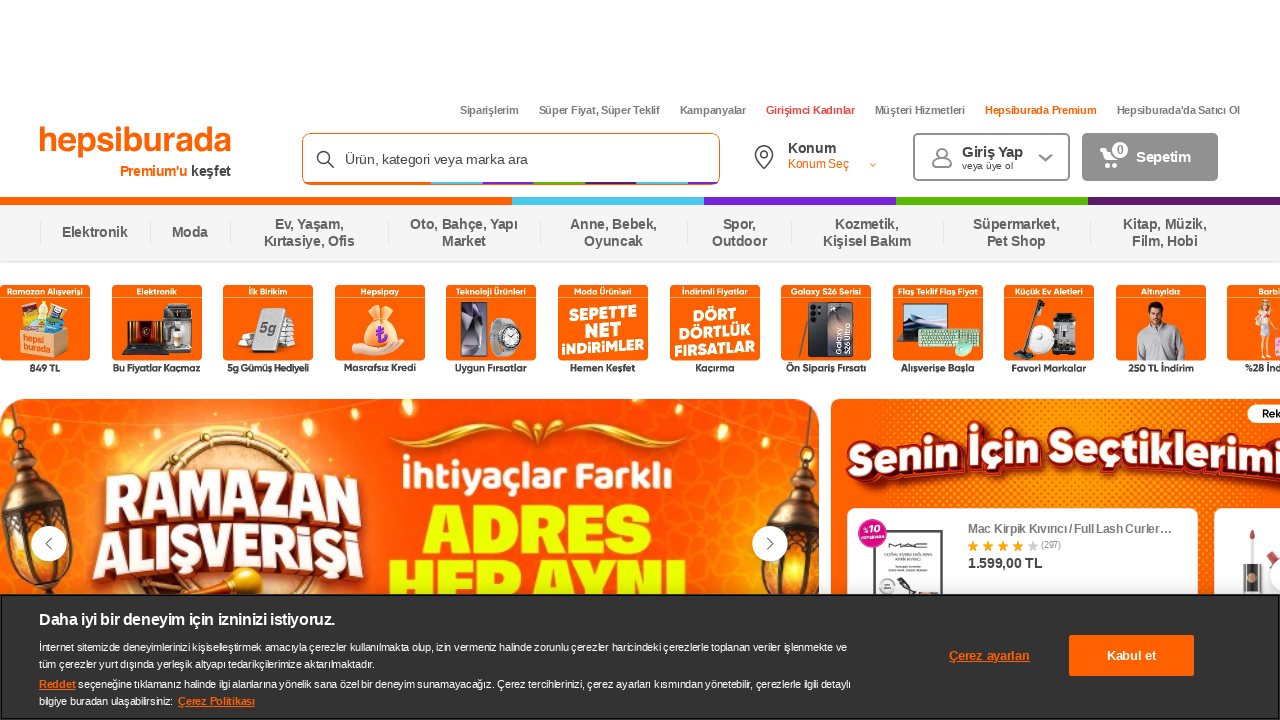

Waited for page to reach networkidle state
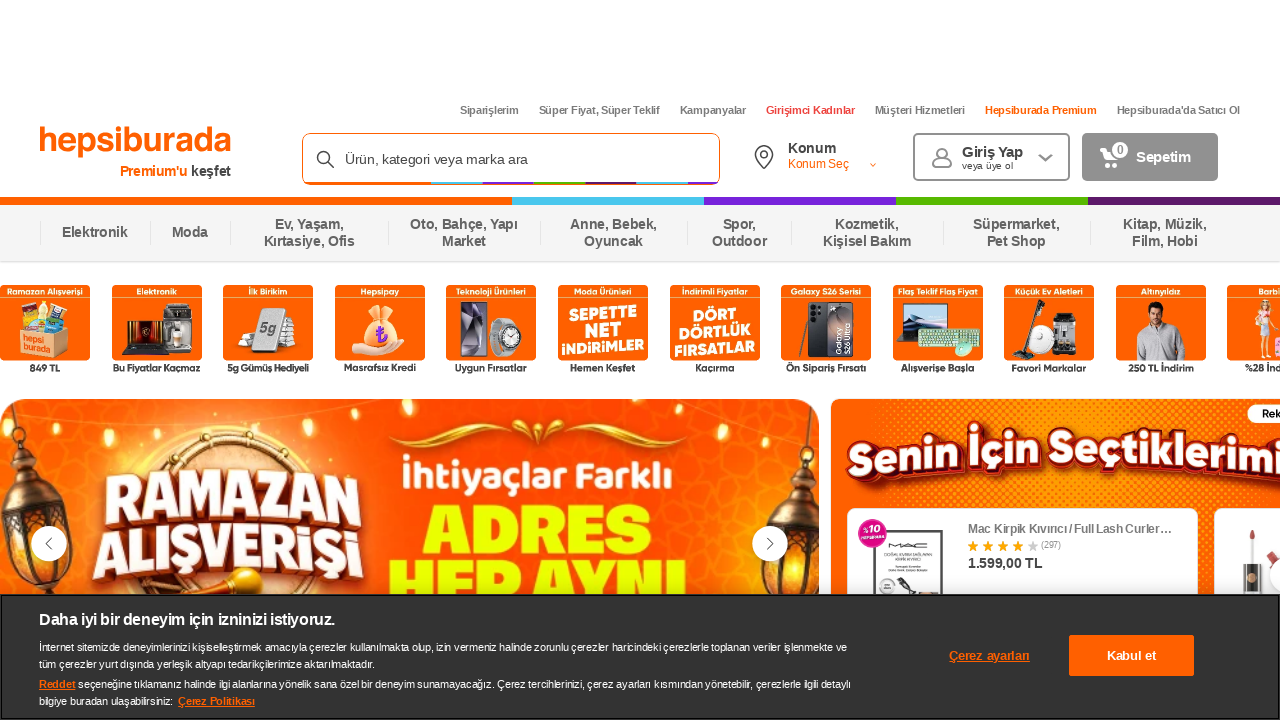

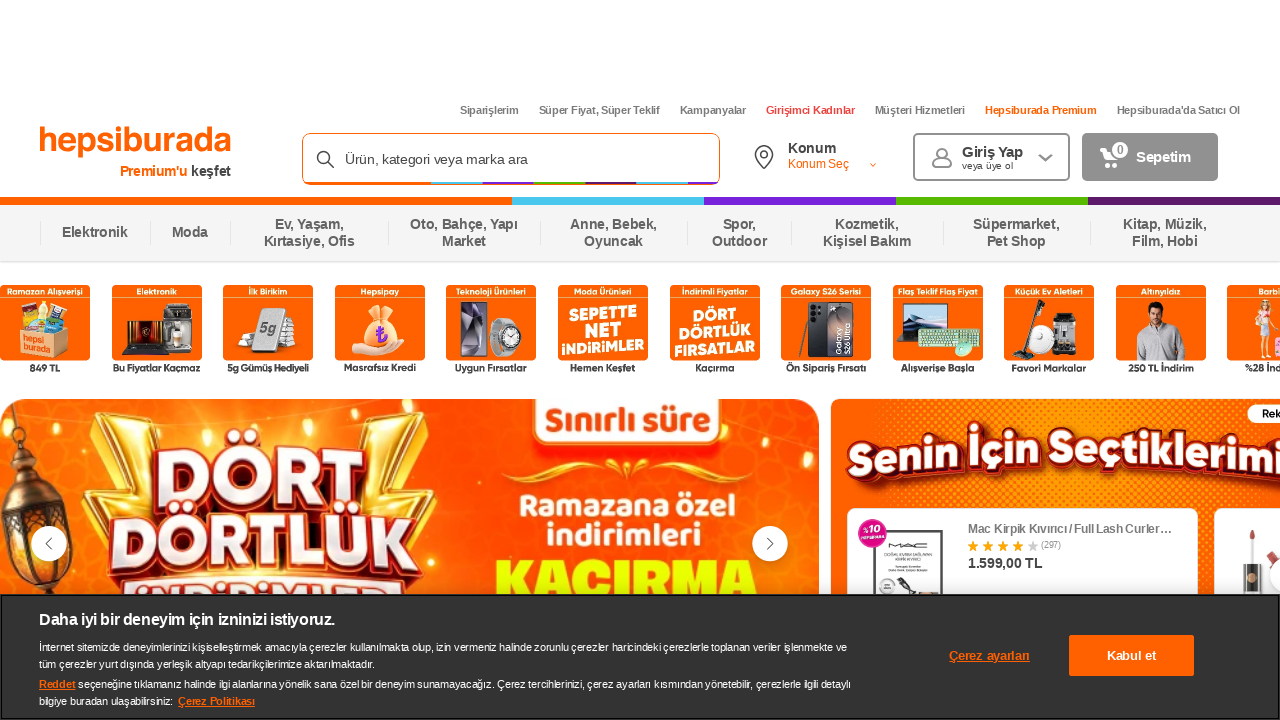